Tests clicking the New User Registration link using partial link text

Starting URL: https://portaldev.cms.gov/portal/

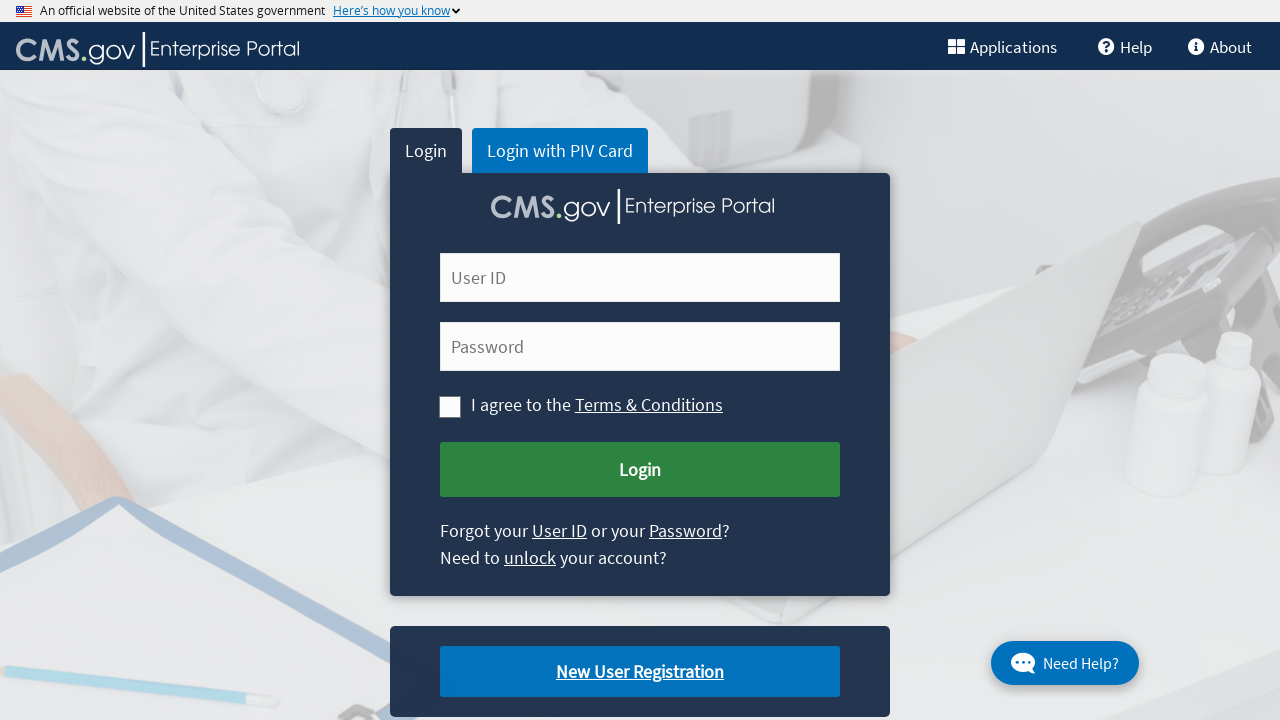

Navigated to CMS Portal Dev homepage
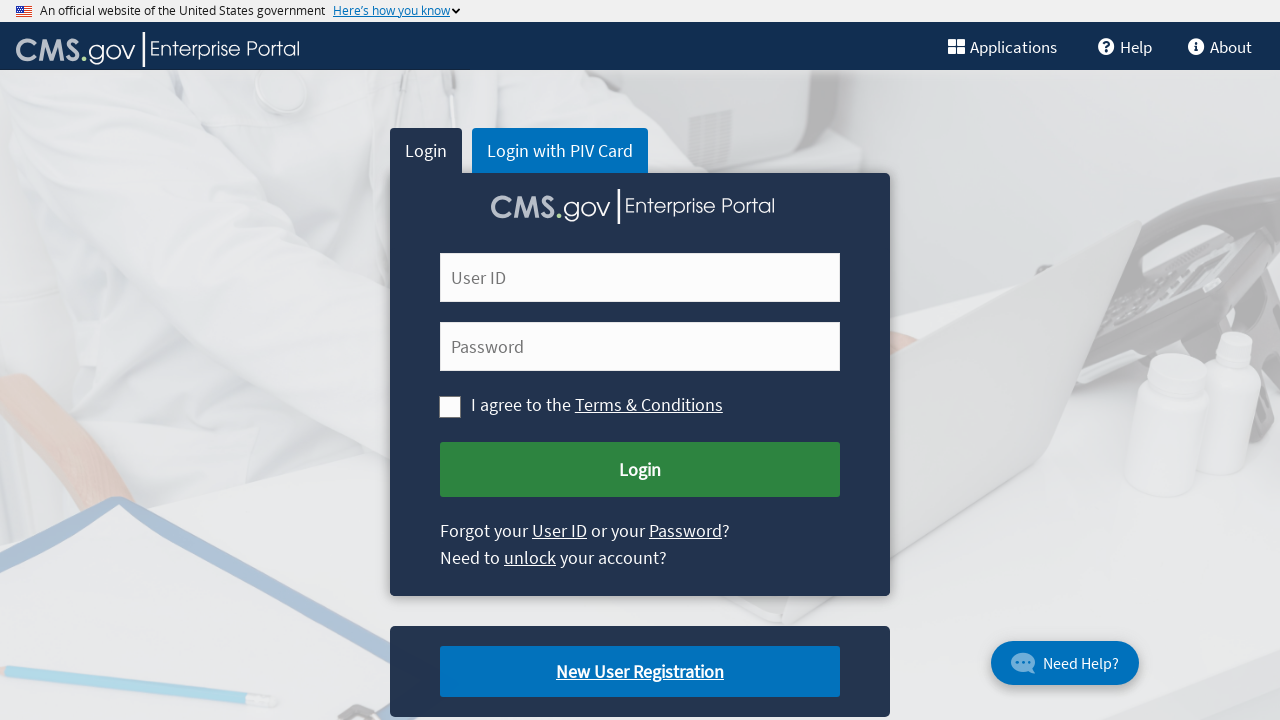

Clicked New User Registration link using partial link text at (640, 672) on text=New User R
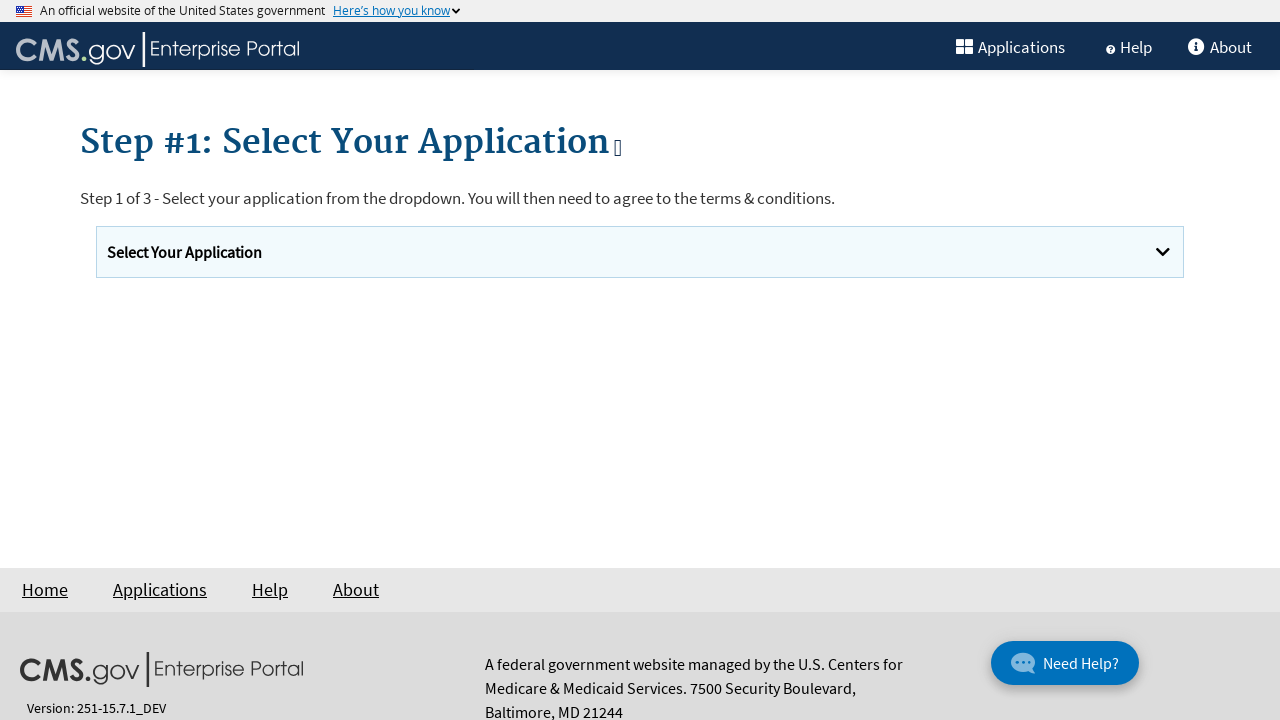

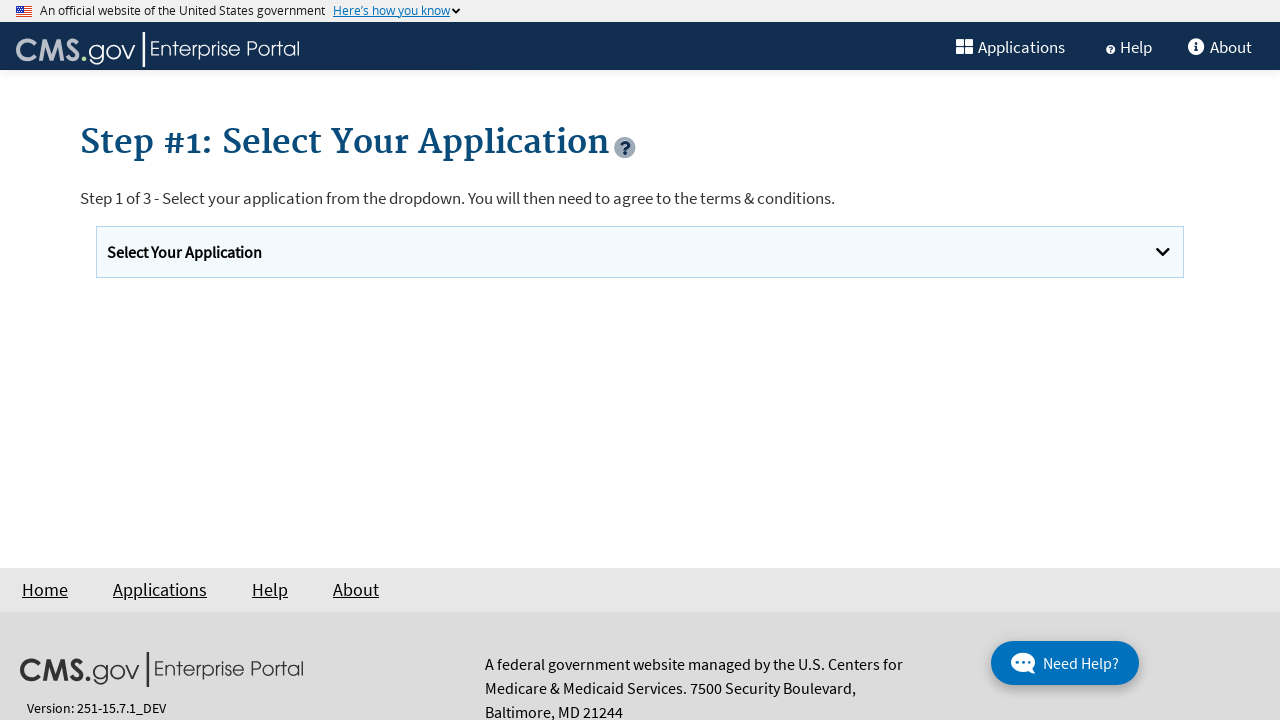